Tests that entering a valid number (81) with a perfect square root displays the correct result in an alert

Starting URL: https://kristinek.github.io/site/tasks/enter_a_number

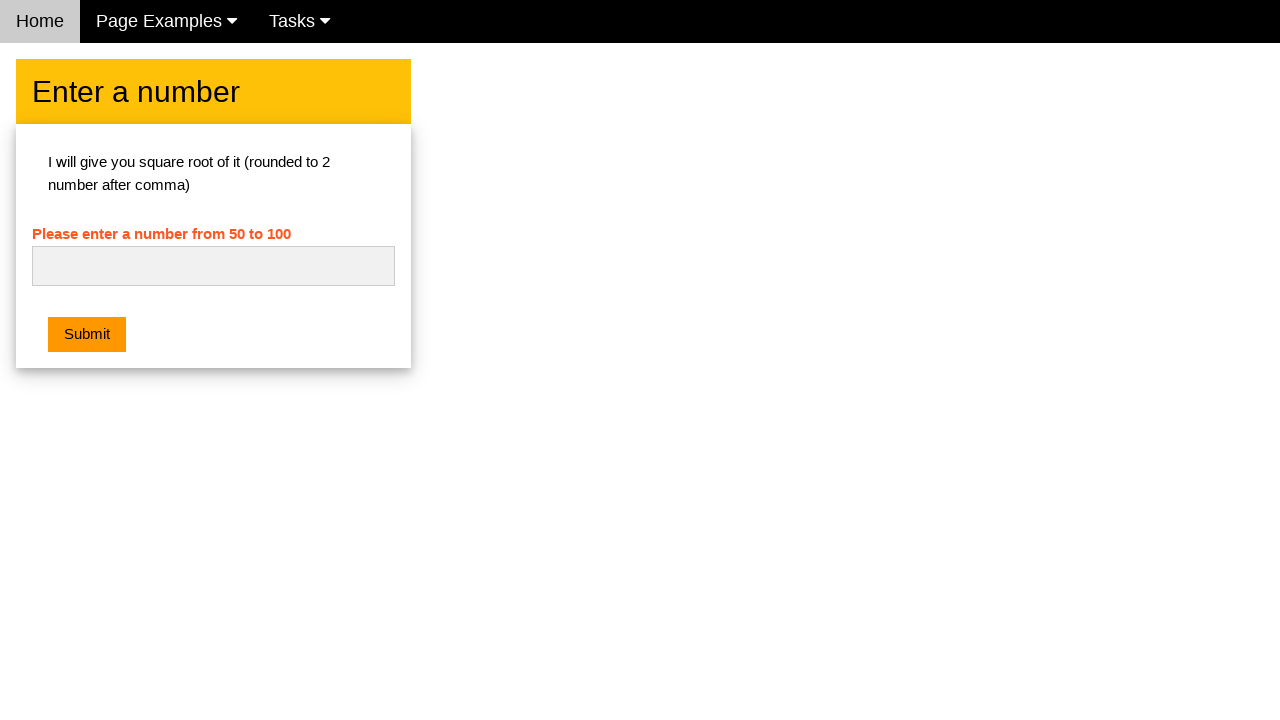

Navigated to square root calculator page
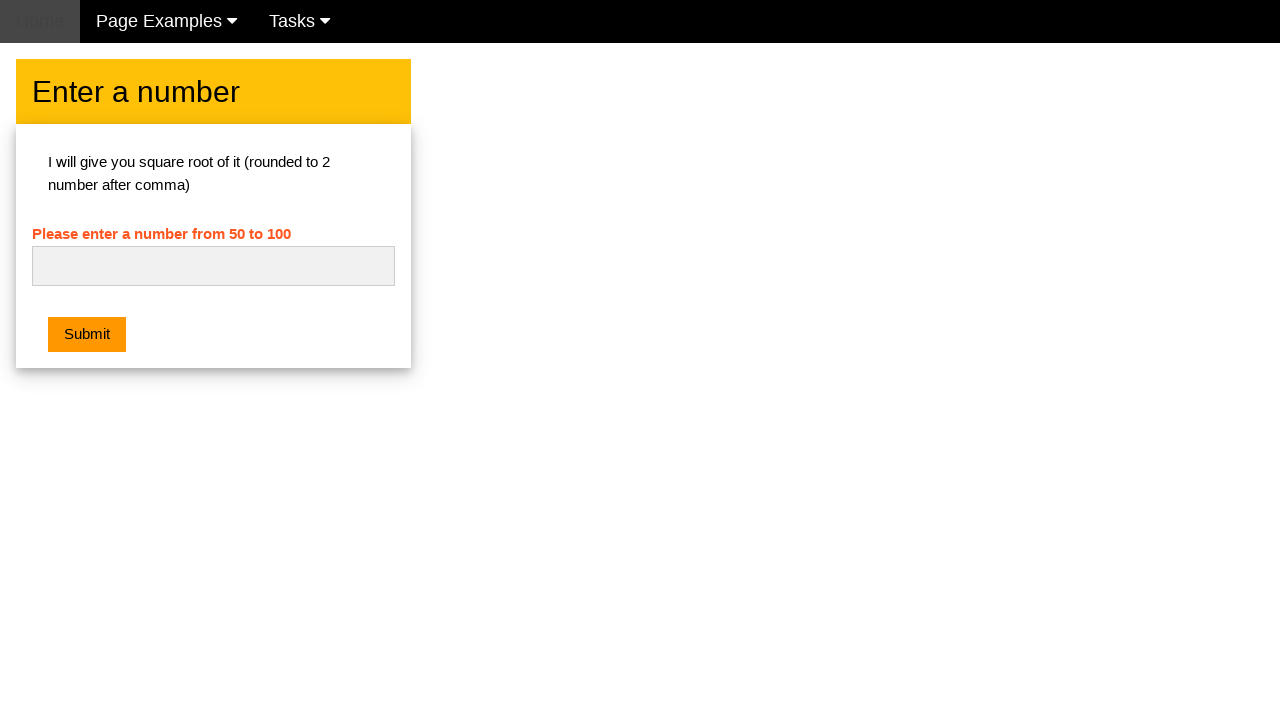

Filled input field with number 81 on #numb
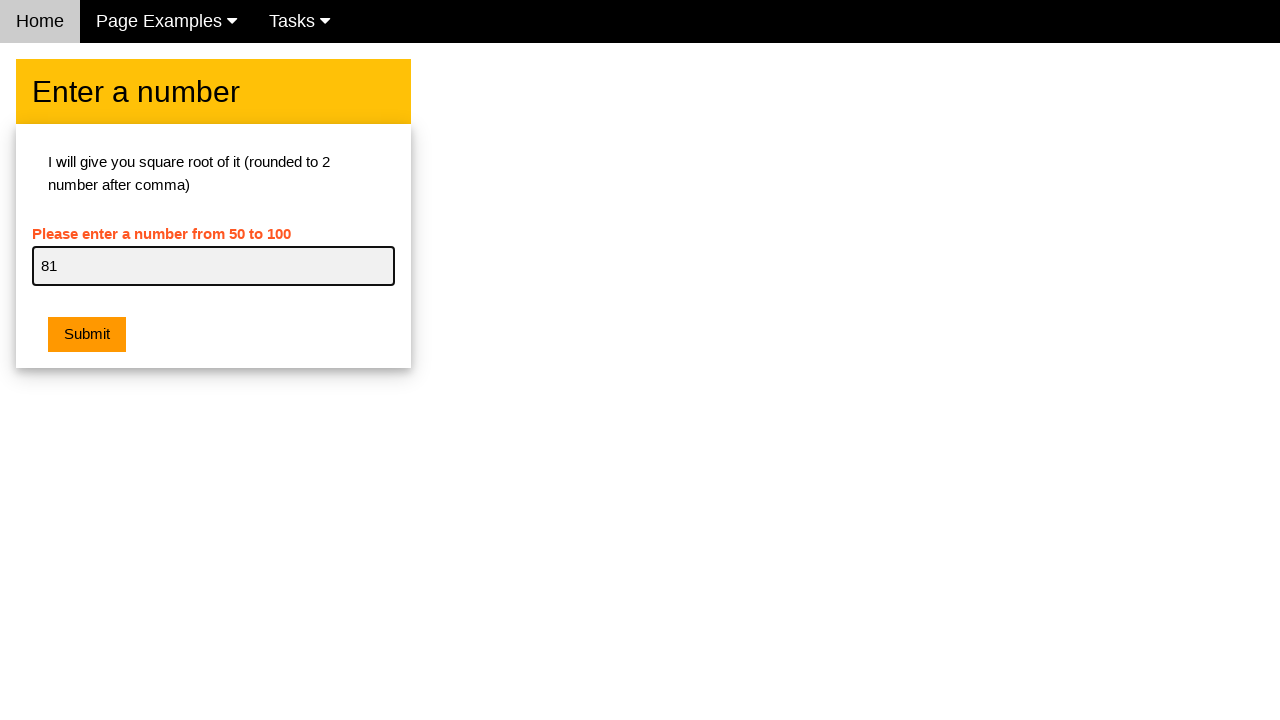

Clicked submit button at (87, 335) on .w3-btn
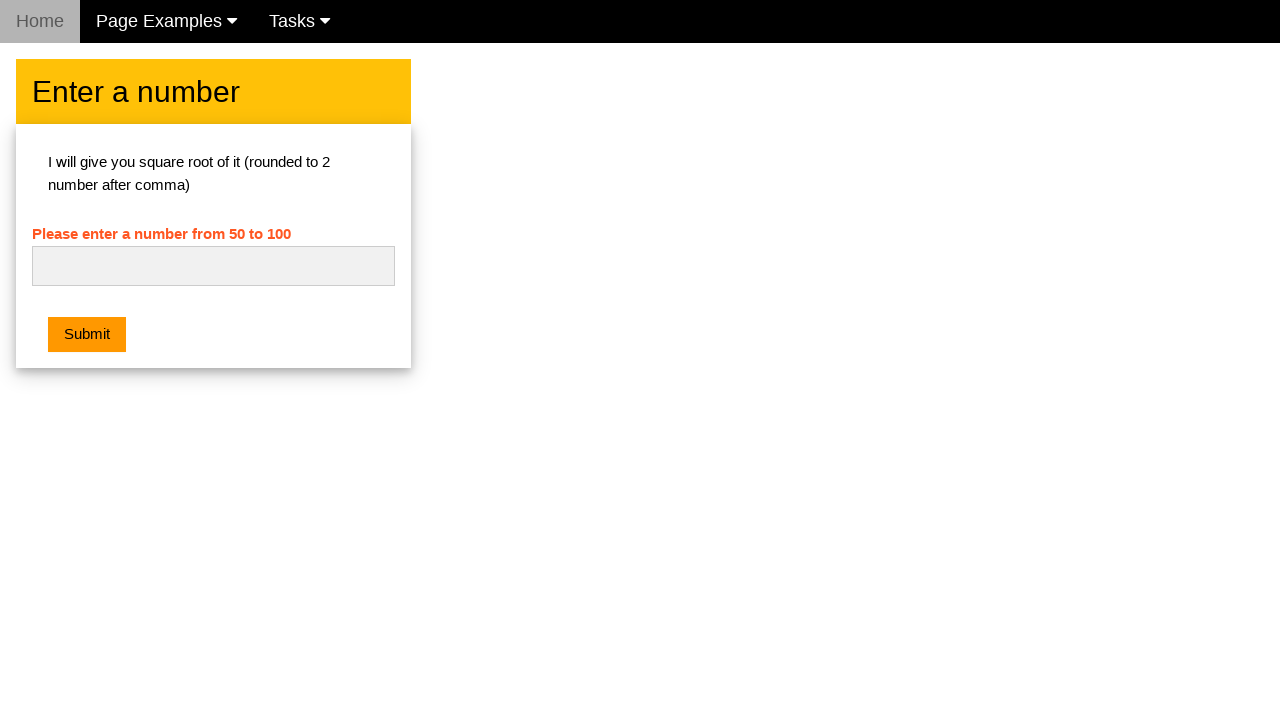

Alert dialog appeared with correct message 'Square root of 81 is 9.00' and was accepted
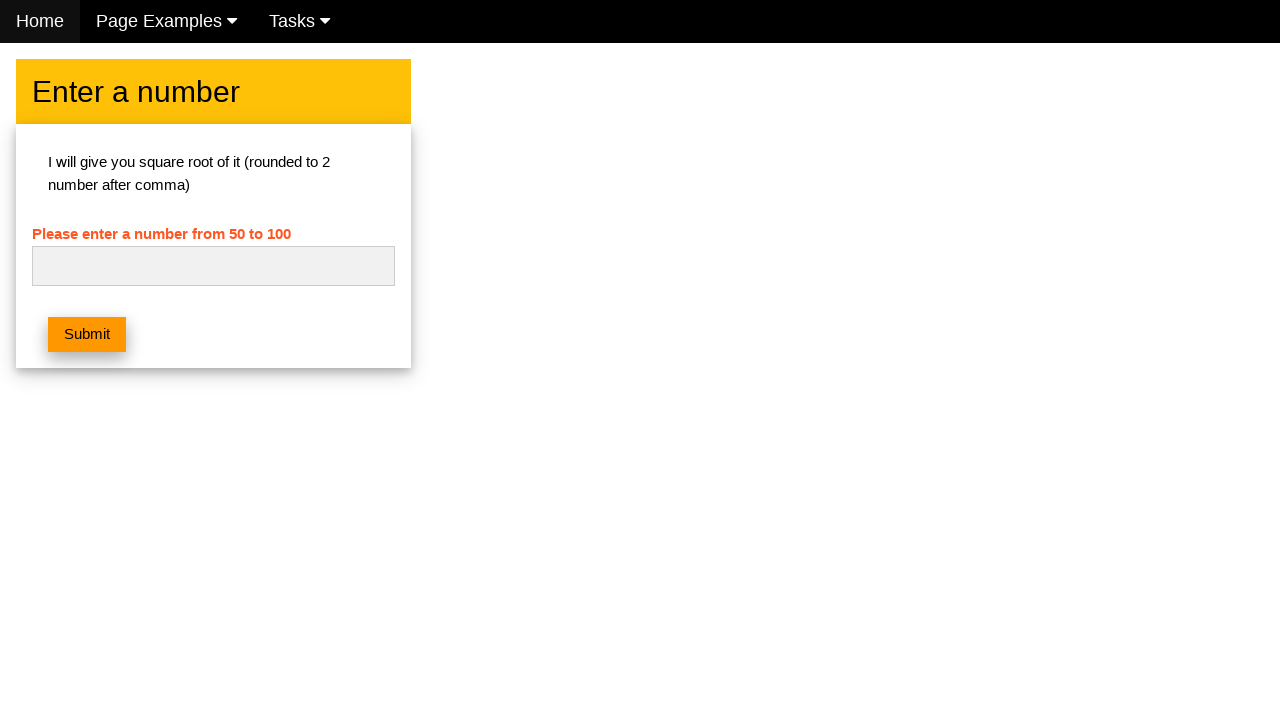

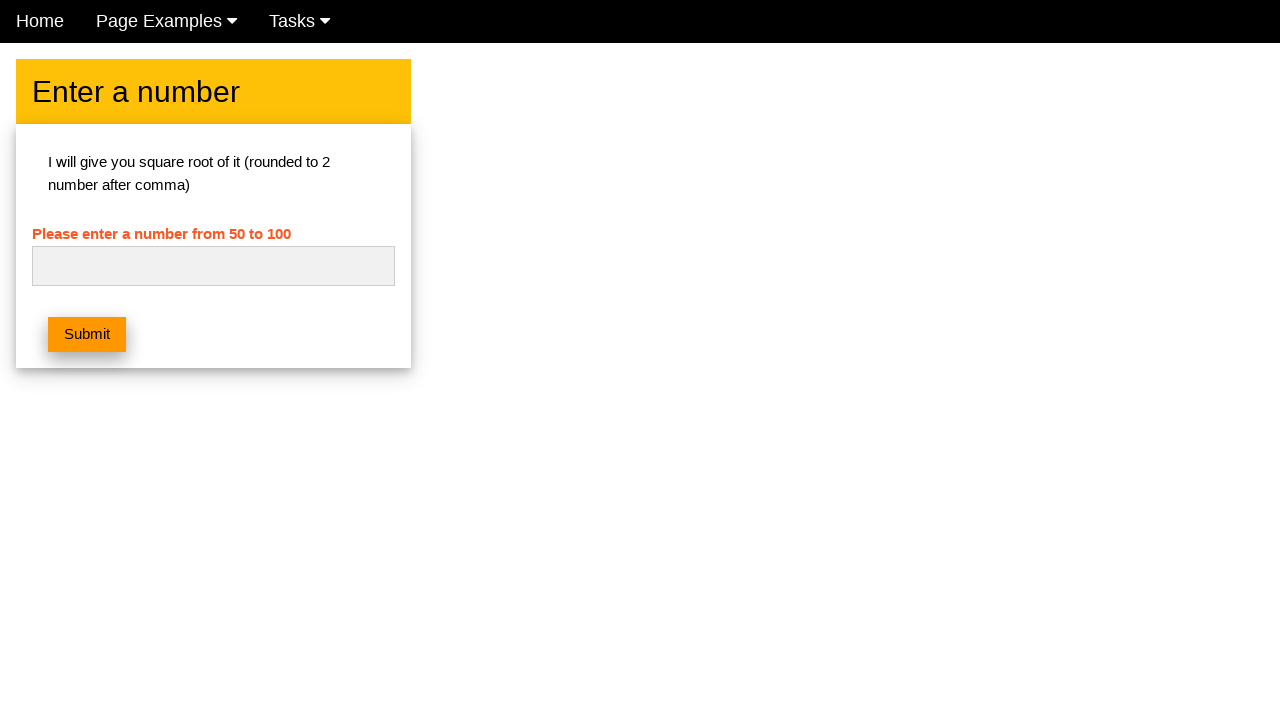